Tests file upload functionality by selecting a file for upload on the-internet.herokuapp.com file upload page

Starting URL: http://the-internet.herokuapp.com/upload

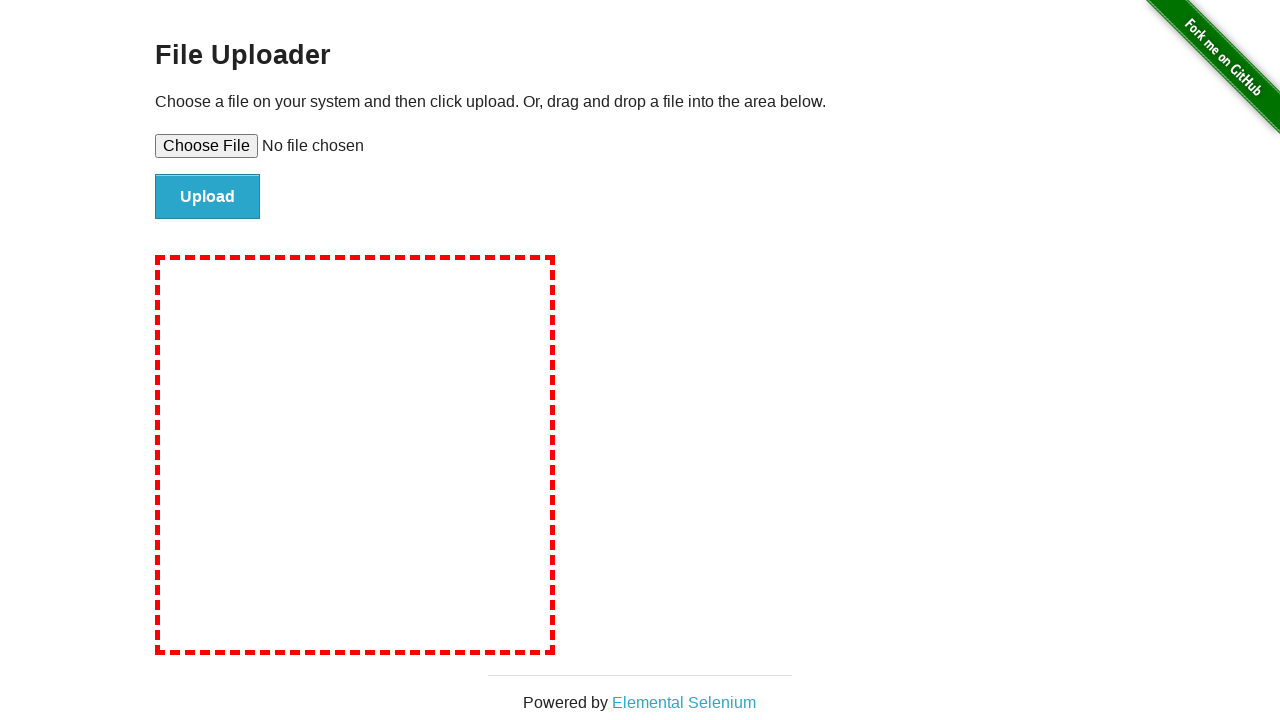

Created temporary CSV test file for upload
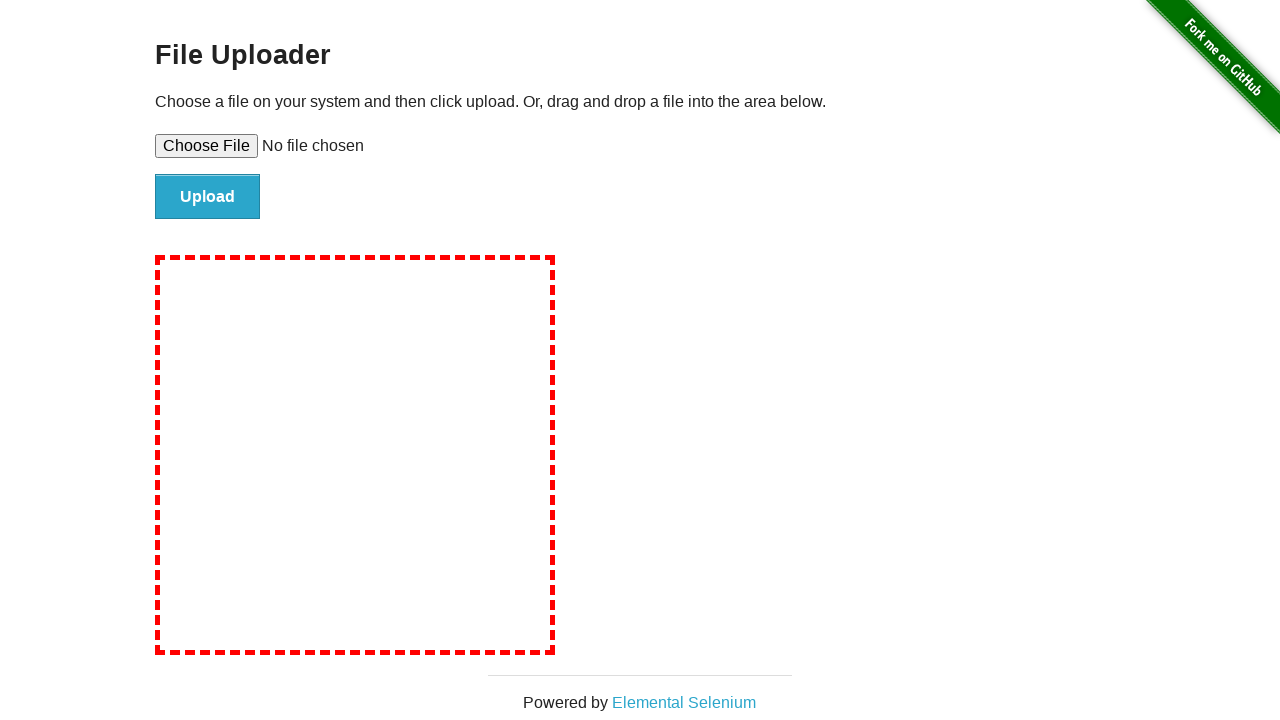

Set input file for upload using file input element
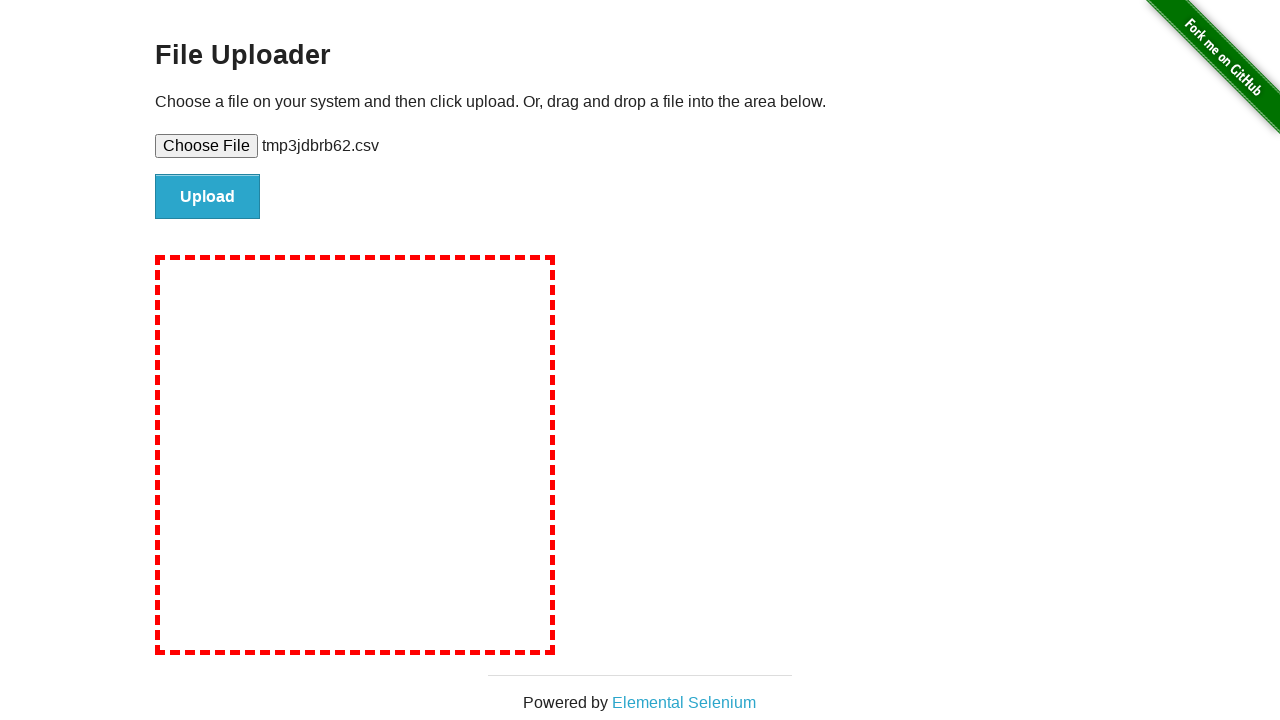

Clicked upload button to submit file at (208, 197) on #file-submit
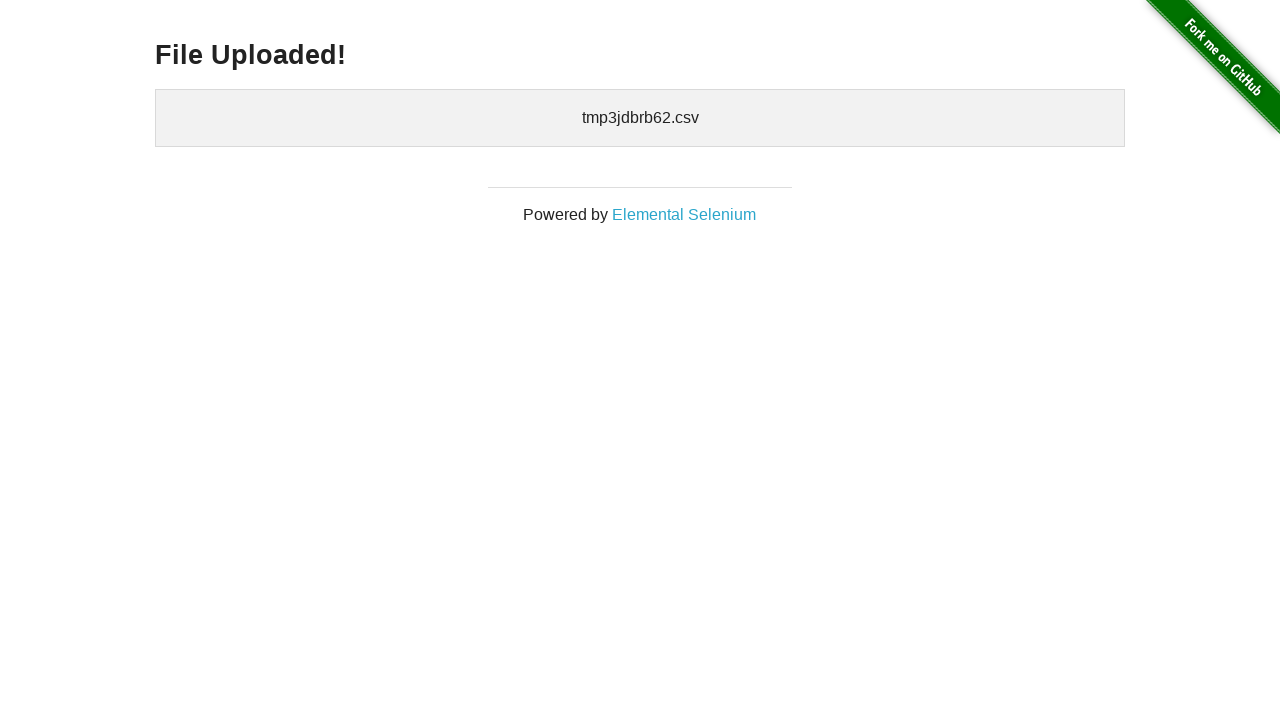

Upload confirmation appeared - file uploaded successfully
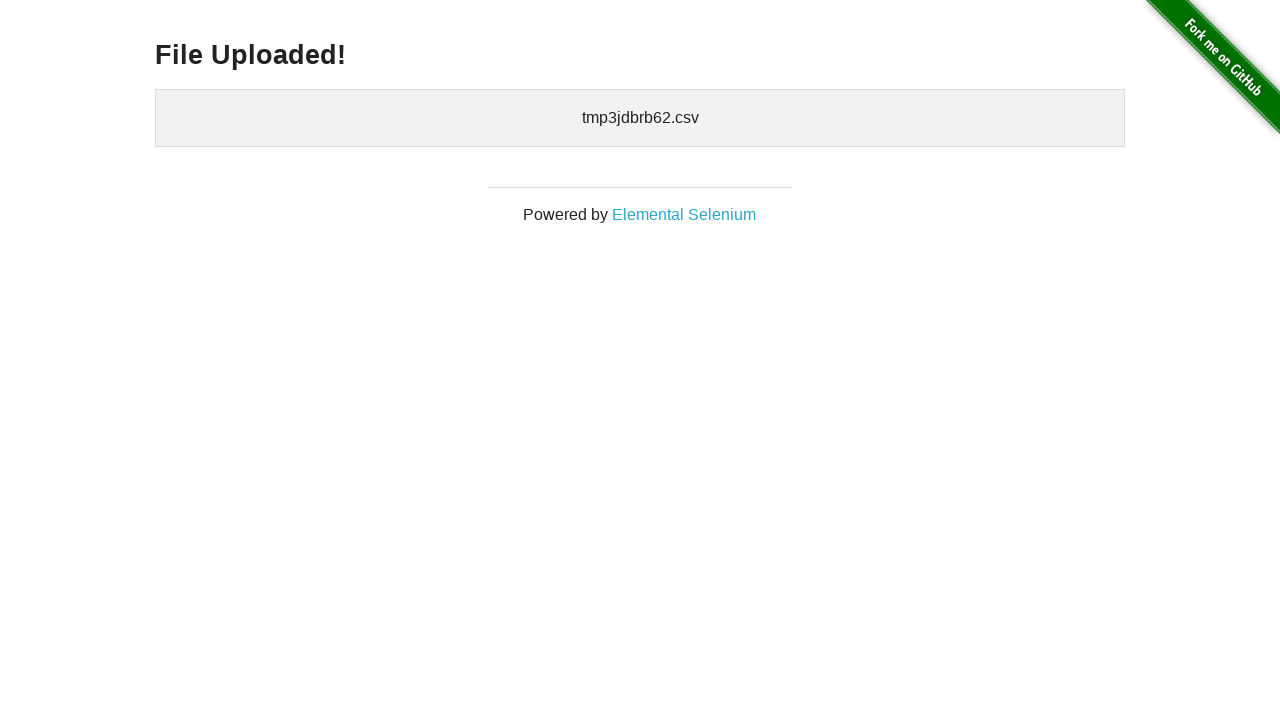

Cleaned up temporary test file
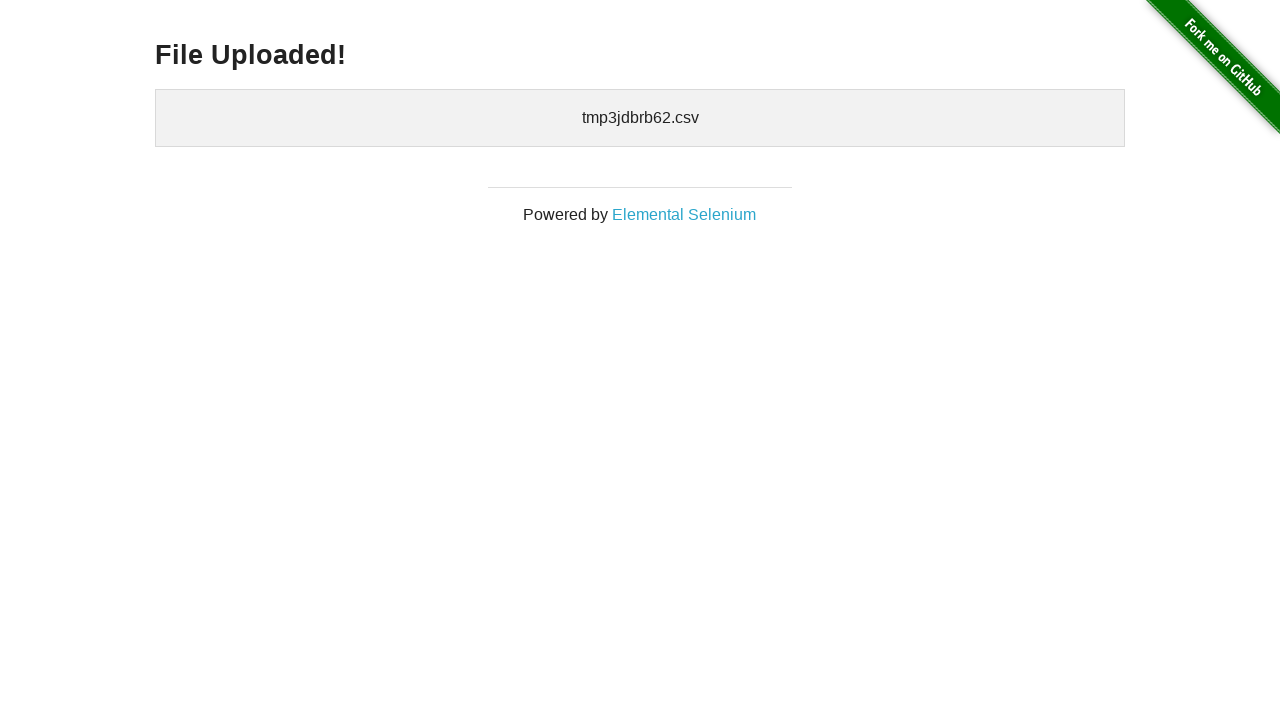

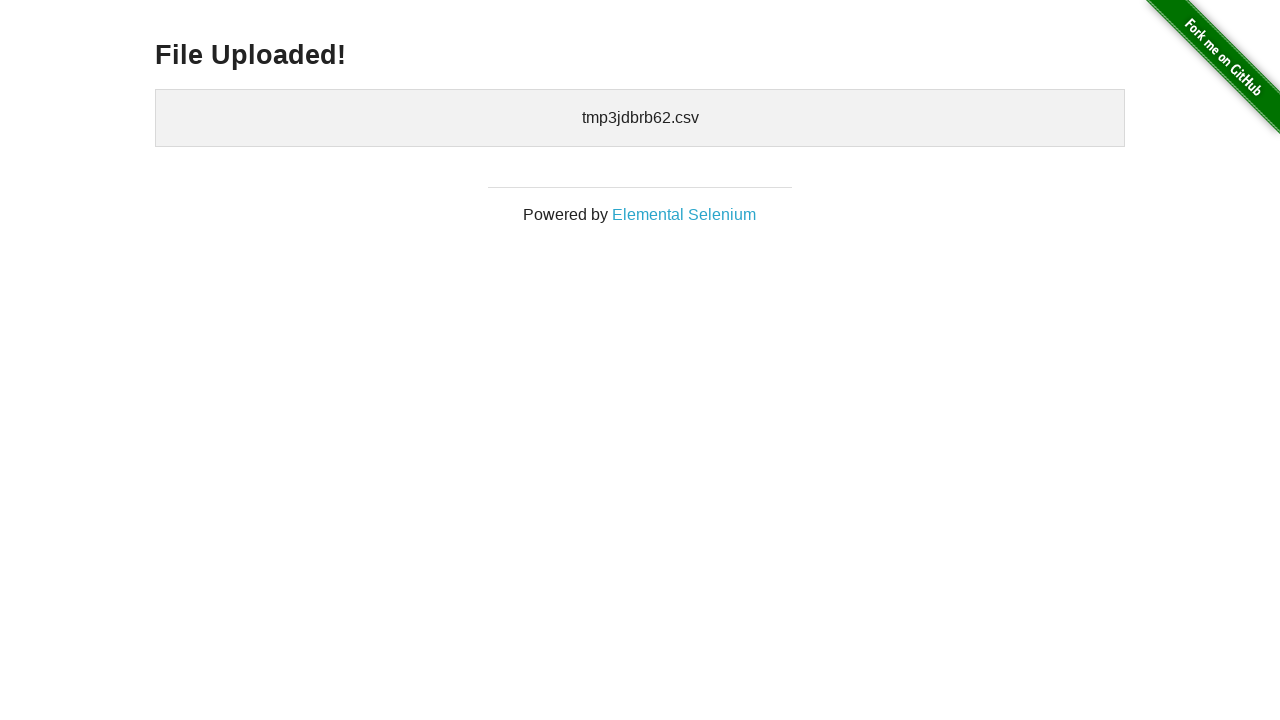